Navigates to the Science Fiction category and verifies that book products are displayed

Starting URL: http://books.toscrape.com/

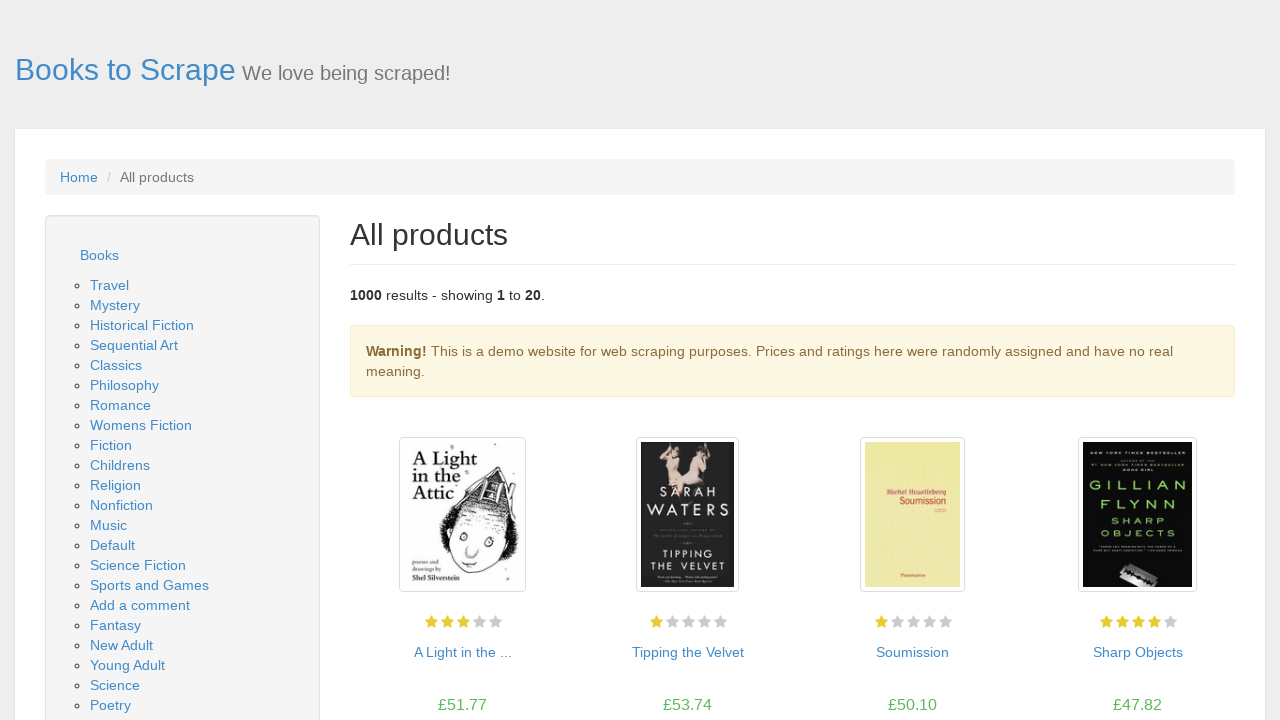

Clicked on Science Fiction category link at (138, 565) on xpath=//*[@id="default"]/div/div/div/aside/div[2]/ul/li/ul/li[15]/a
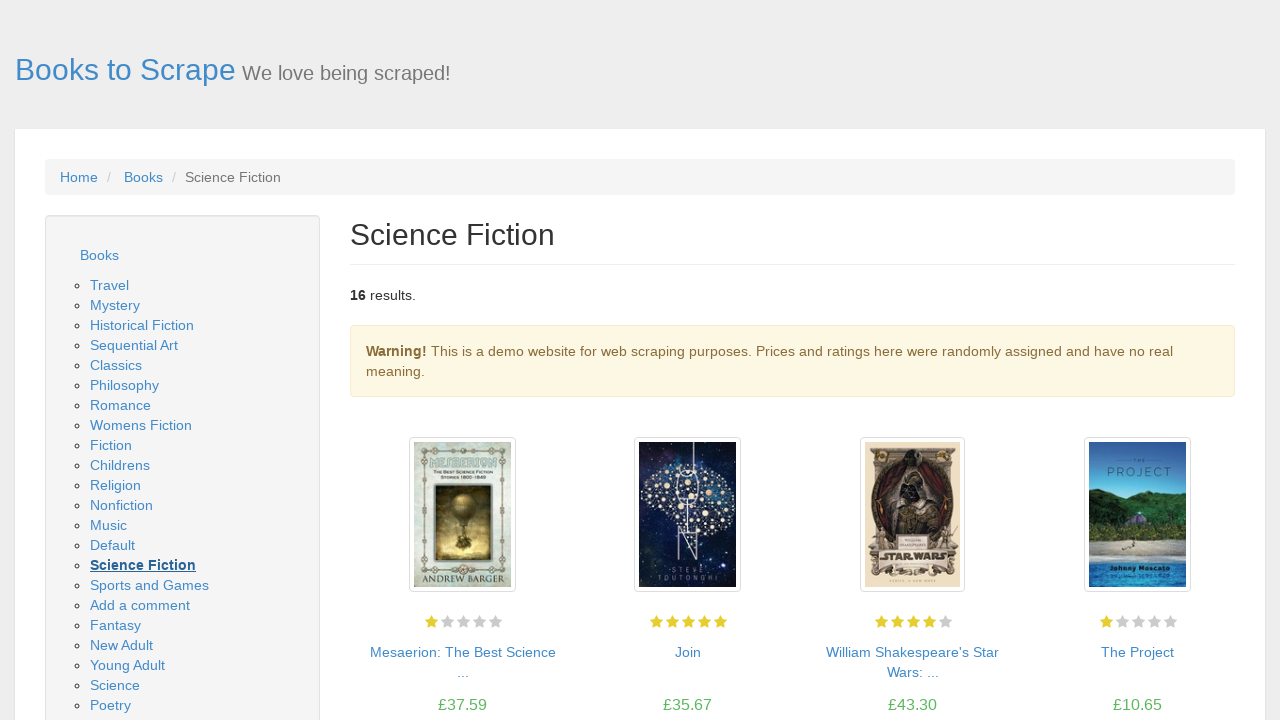

Waited for book products to load
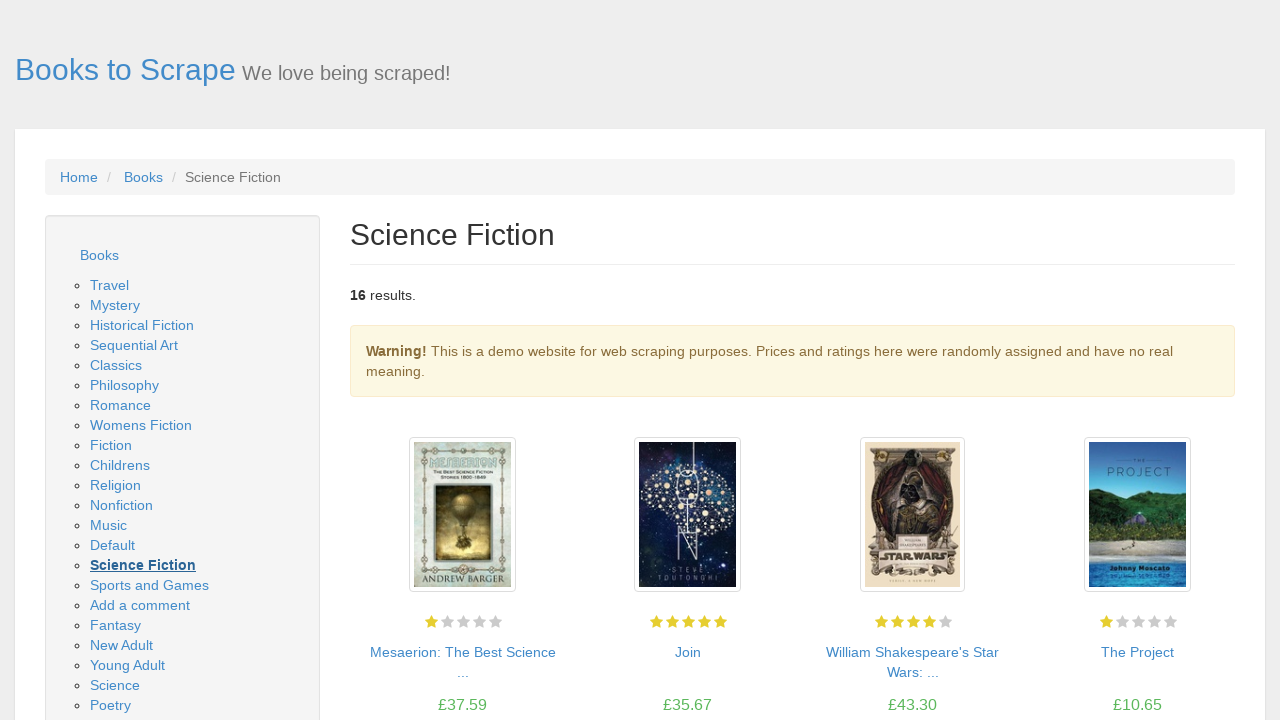

Verified book title links are present
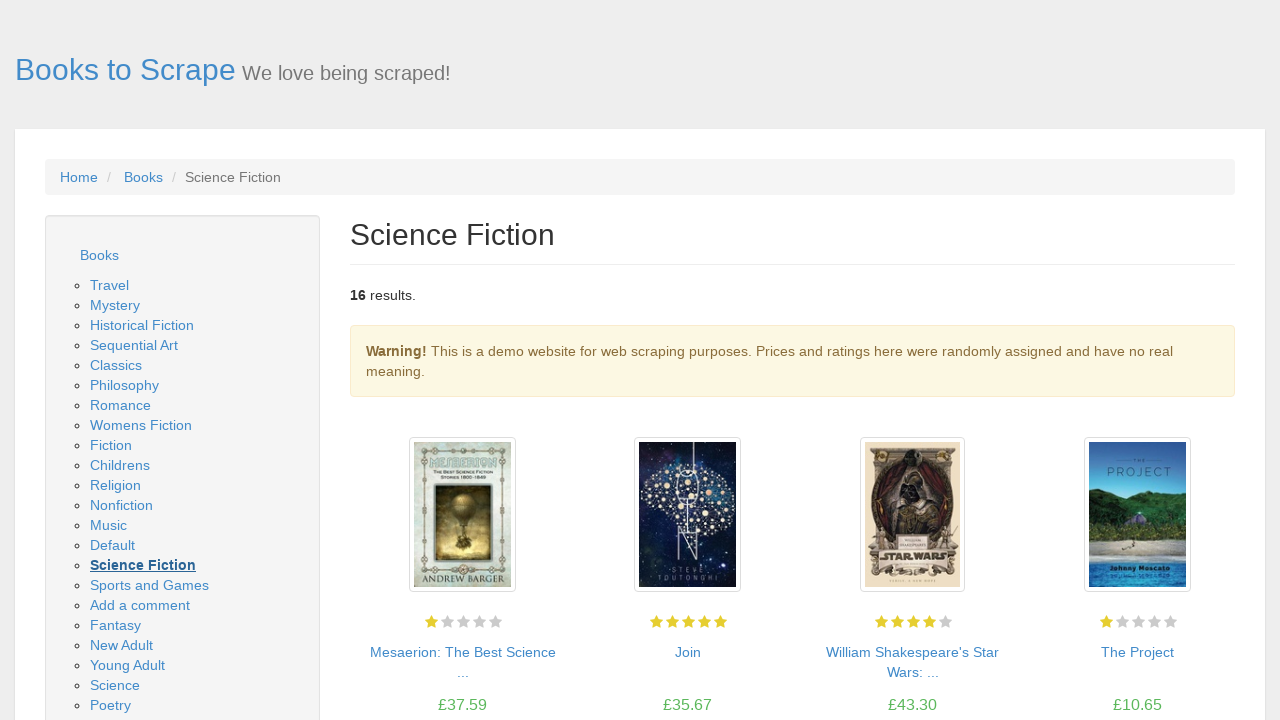

Verified book prices are displayed
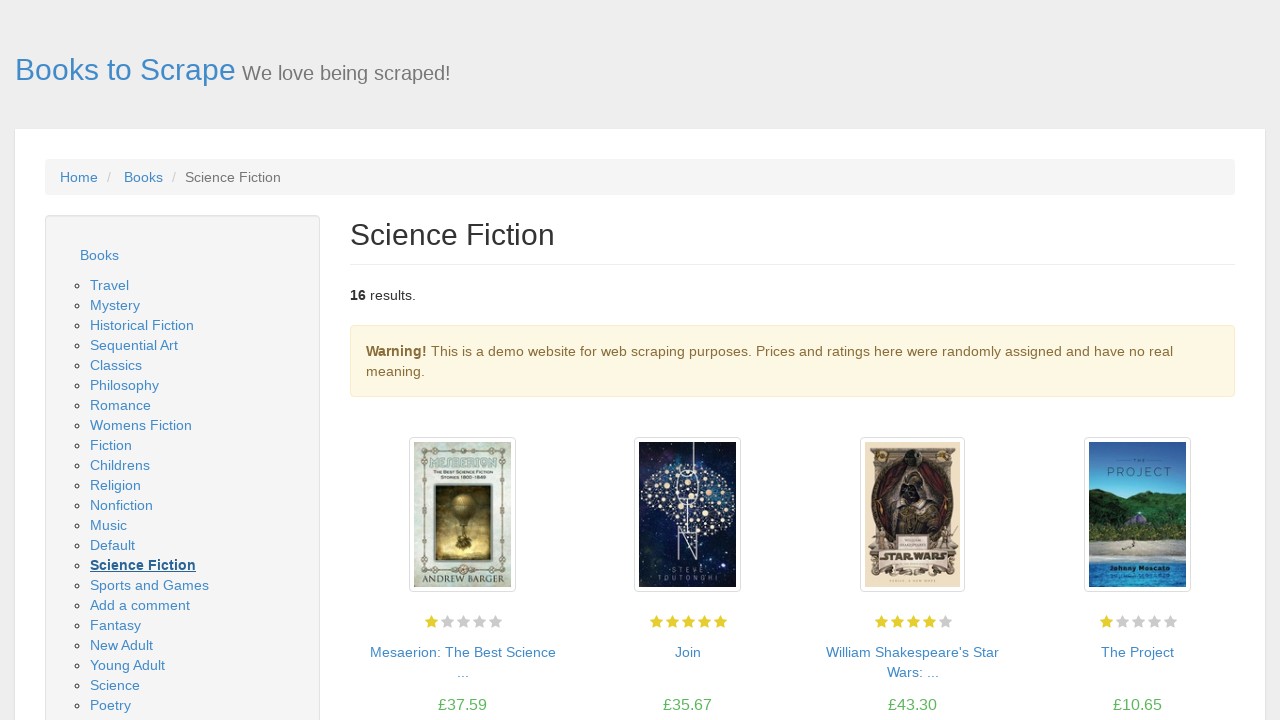

Verified stock availability information is displayed
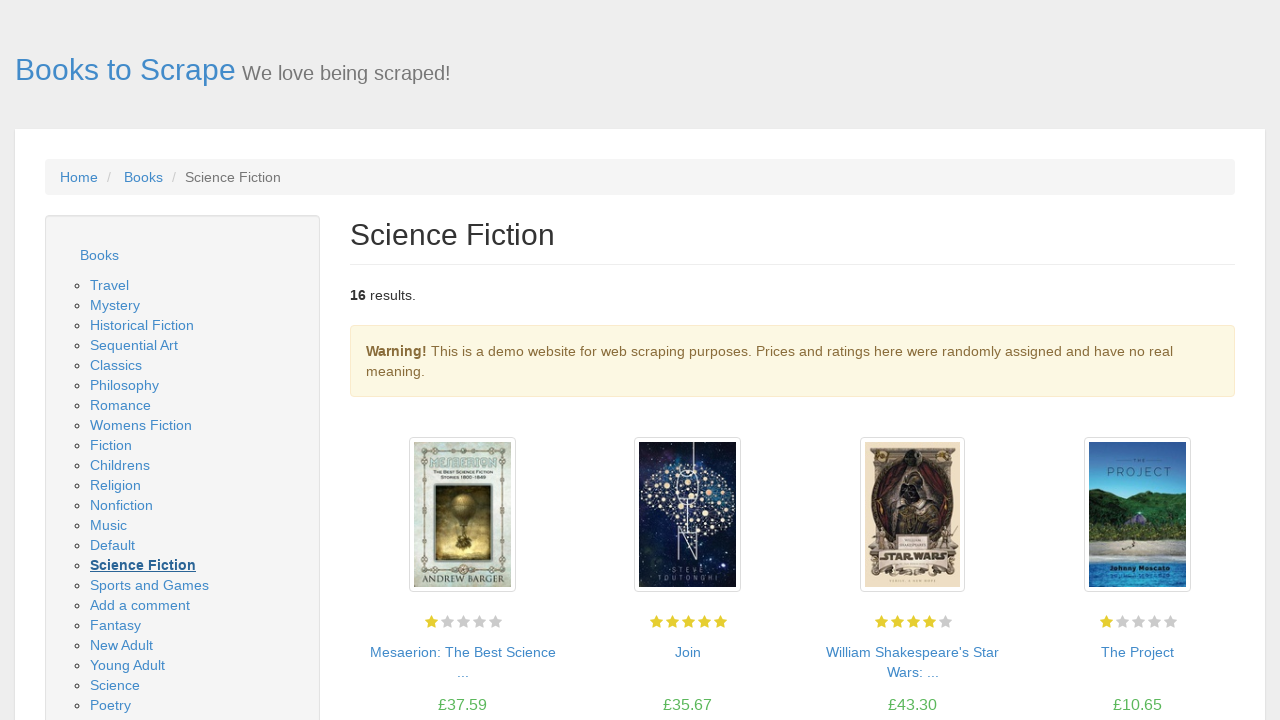

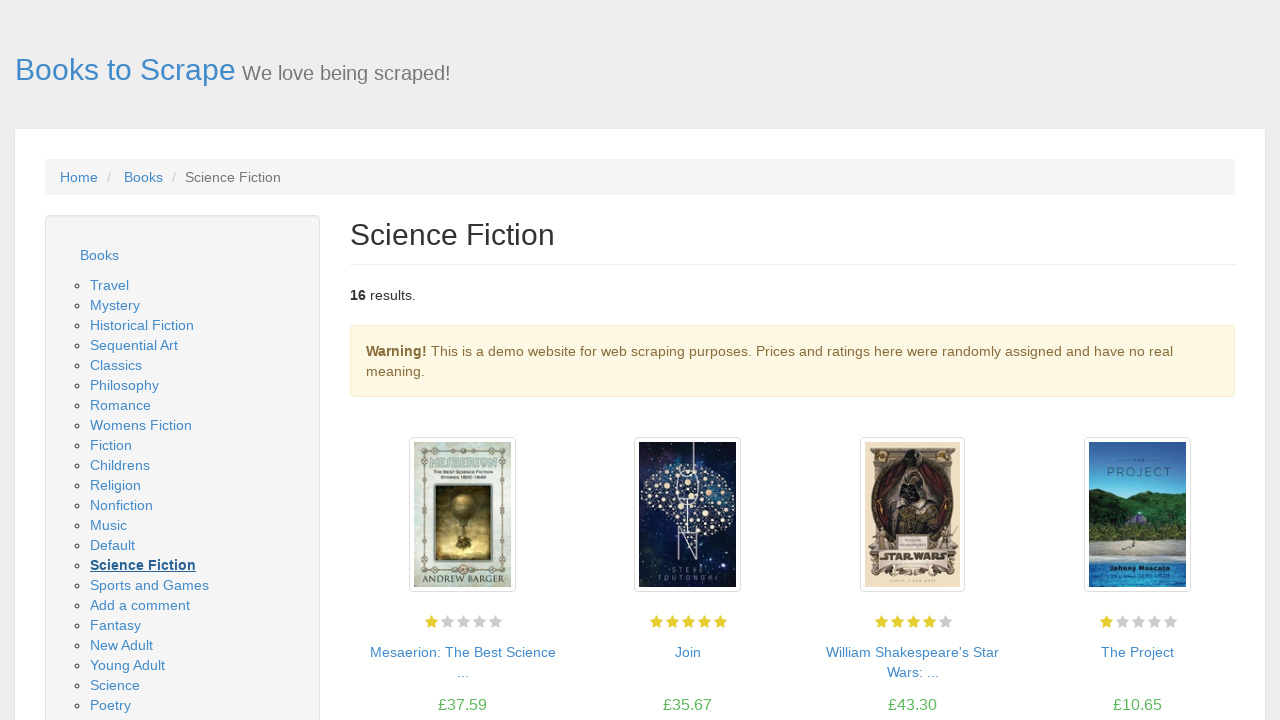